Tests a signup/contact form by filling in first name, last name, and email fields, then clicking the submit button.

Starting URL: http://secure-retreat-92358.herokuapp.com/

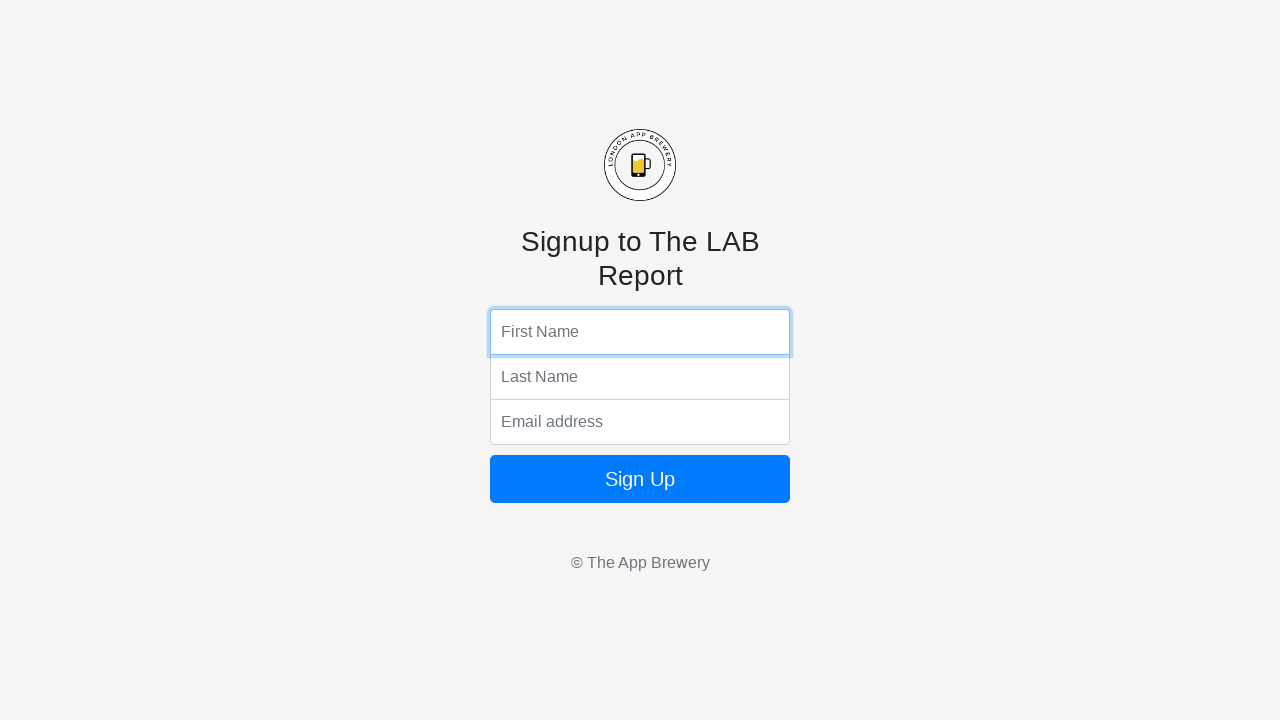

Filled first name field with 'Marcus' on input[name='fName']
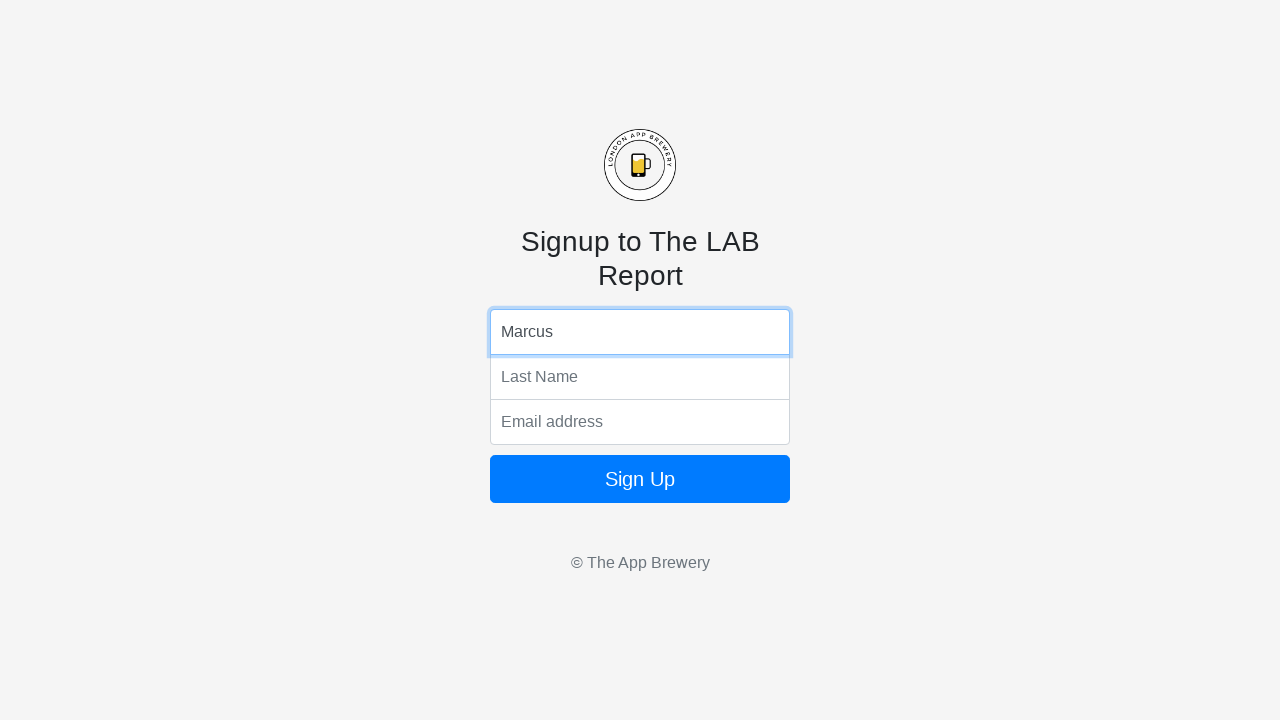

Filled last name field with 'Rodriguez' on input[name='lName']
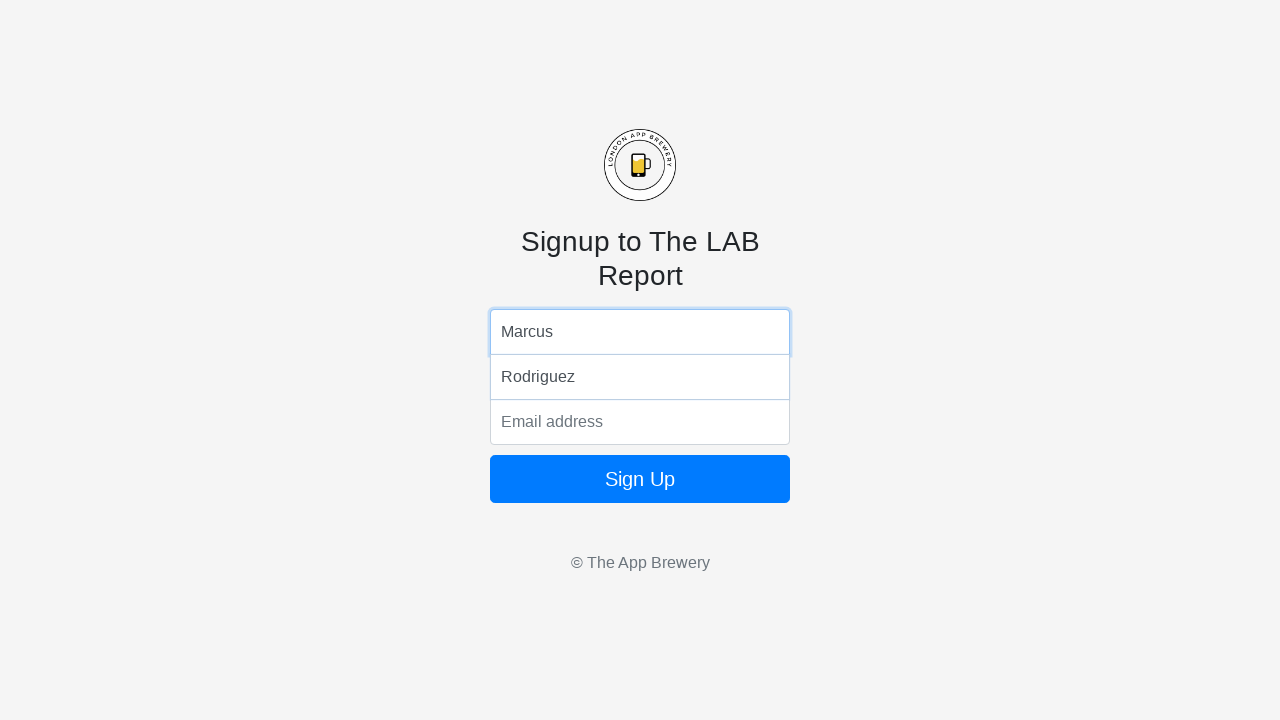

Filled email field with 'marcus.rodriguez@example.com' on input[name='email']
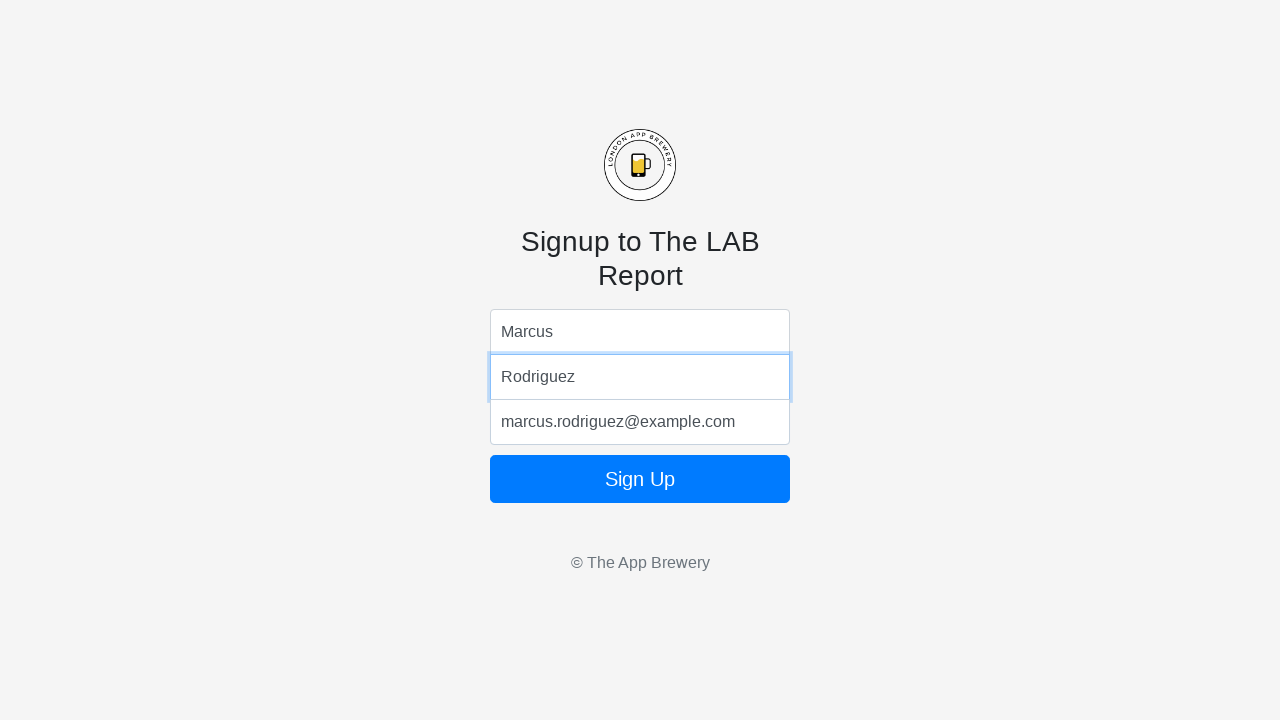

Clicked submit button to submit the form at (640, 479) on button
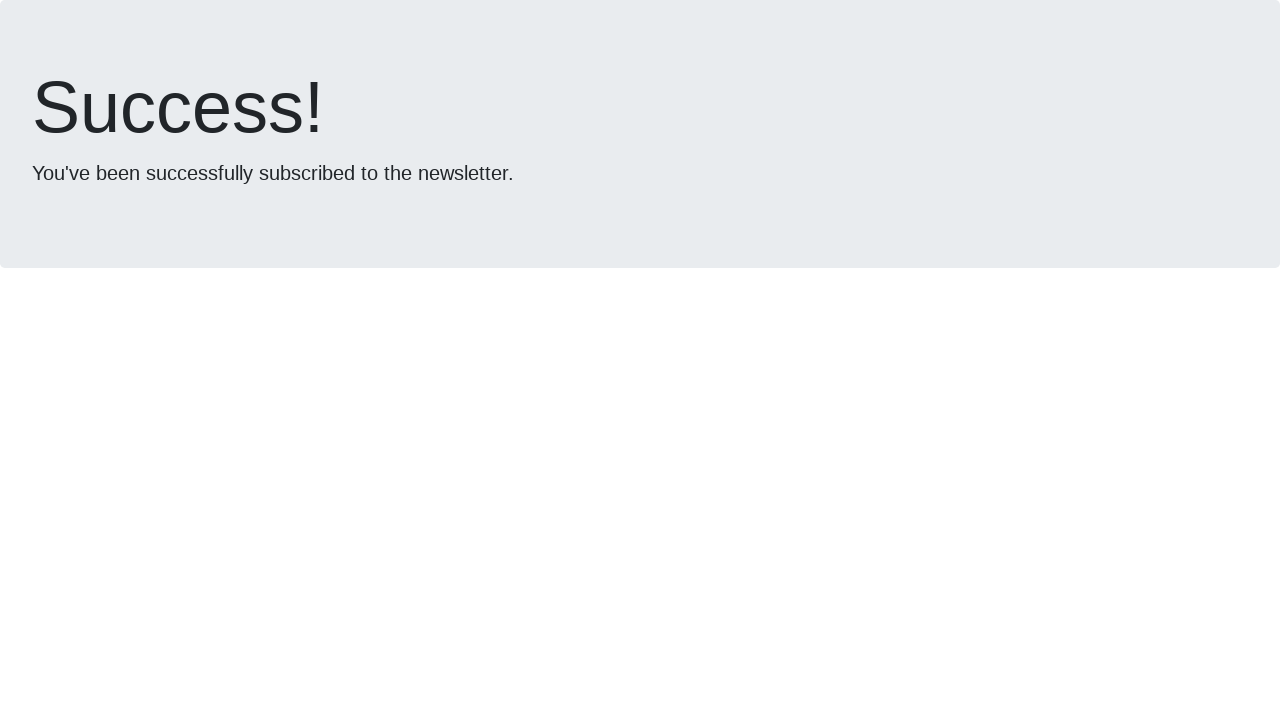

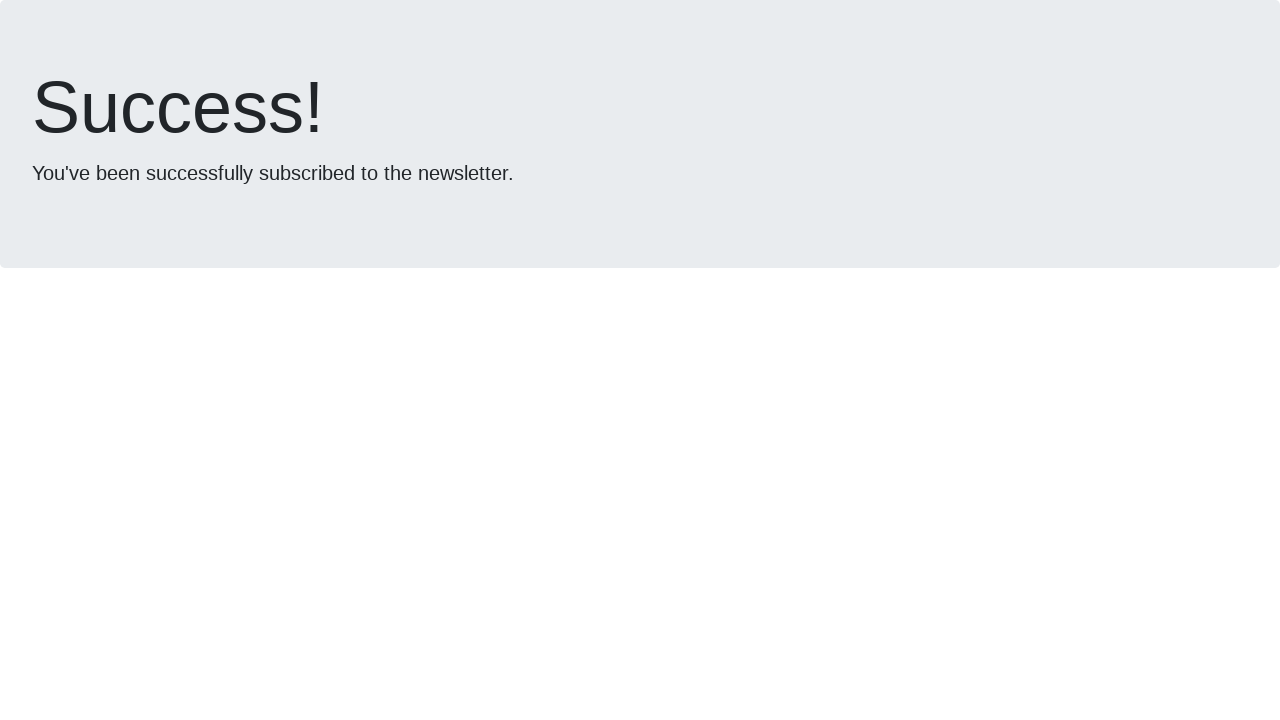